Tests that completed items are removed when clicking Clear completed button

Starting URL: https://demo.playwright.dev/todomvc

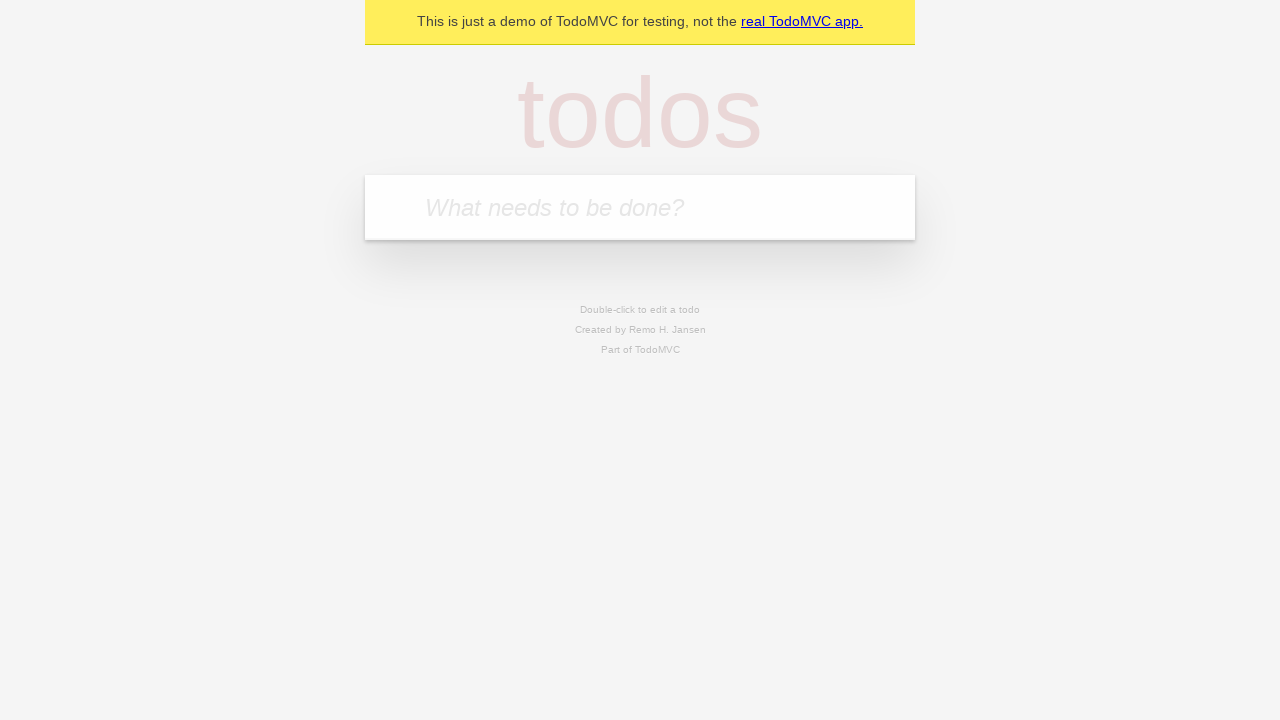

Filled todo input with 'buy some cheese' on internal:attr=[placeholder="What needs to be done?"i]
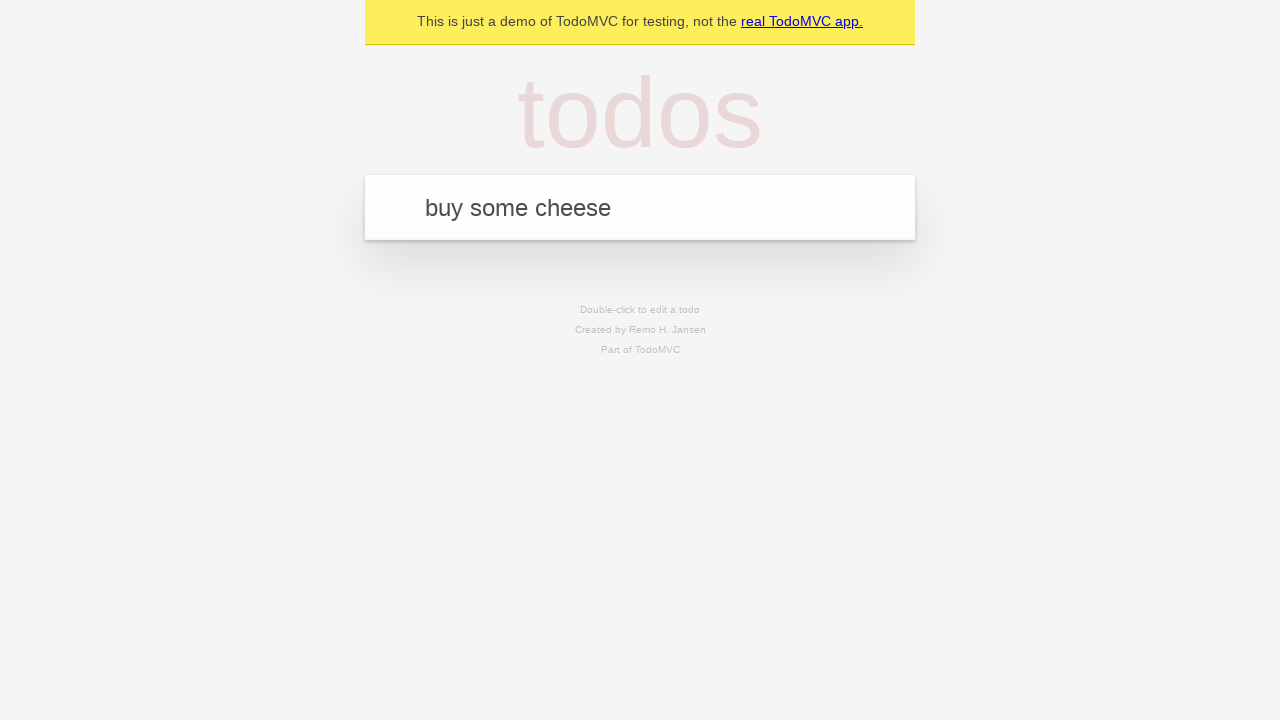

Pressed Enter to create todo 'buy some cheese' on internal:attr=[placeholder="What needs to be done?"i]
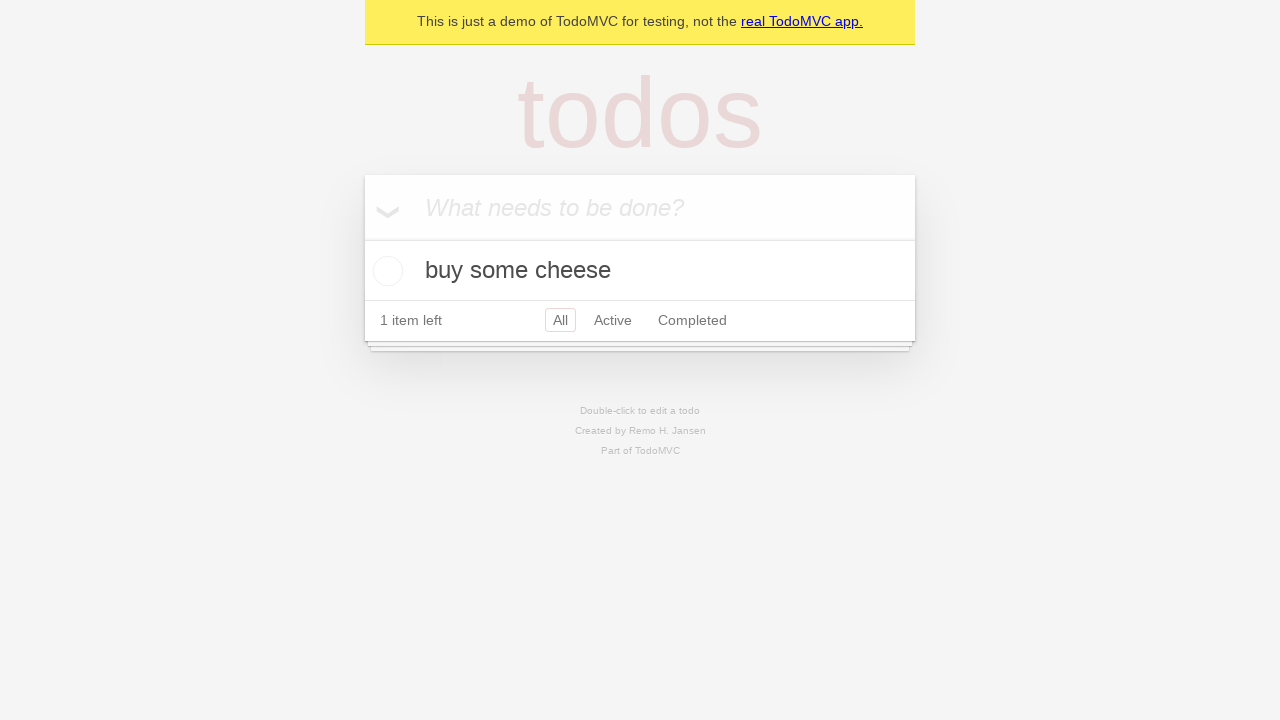

Filled todo input with 'feed the cat' on internal:attr=[placeholder="What needs to be done?"i]
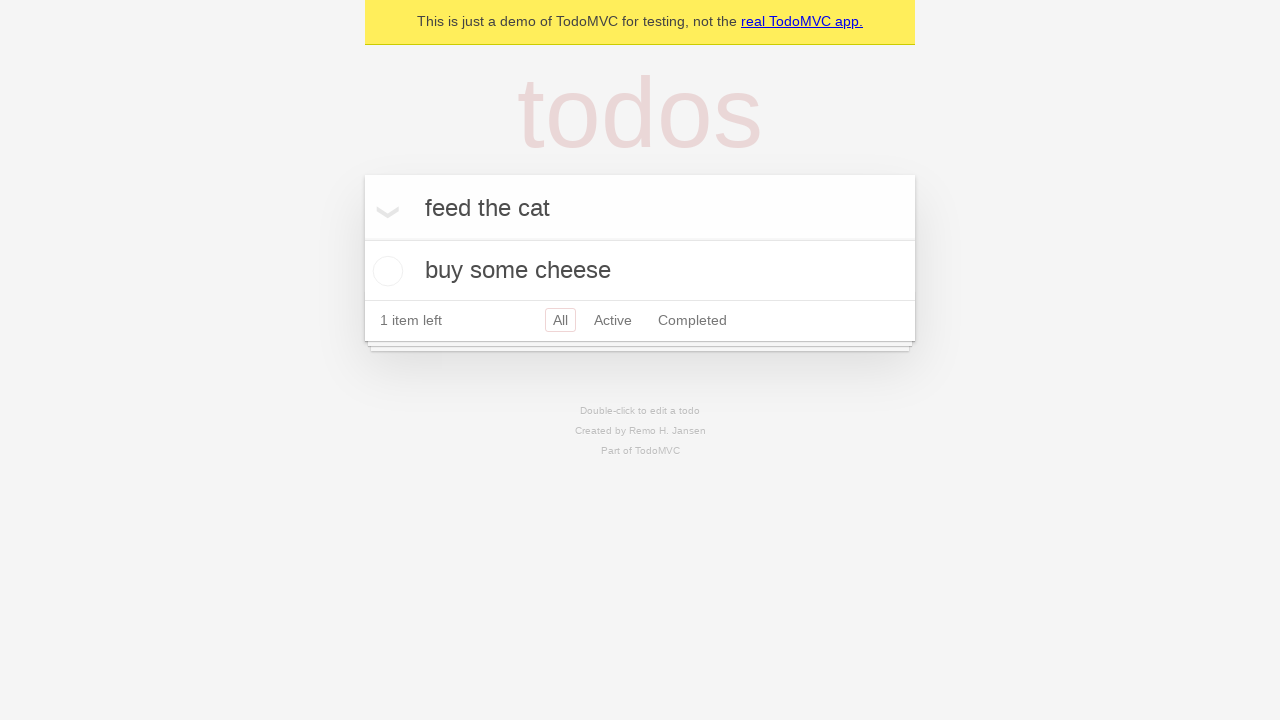

Pressed Enter to create todo 'feed the cat' on internal:attr=[placeholder="What needs to be done?"i]
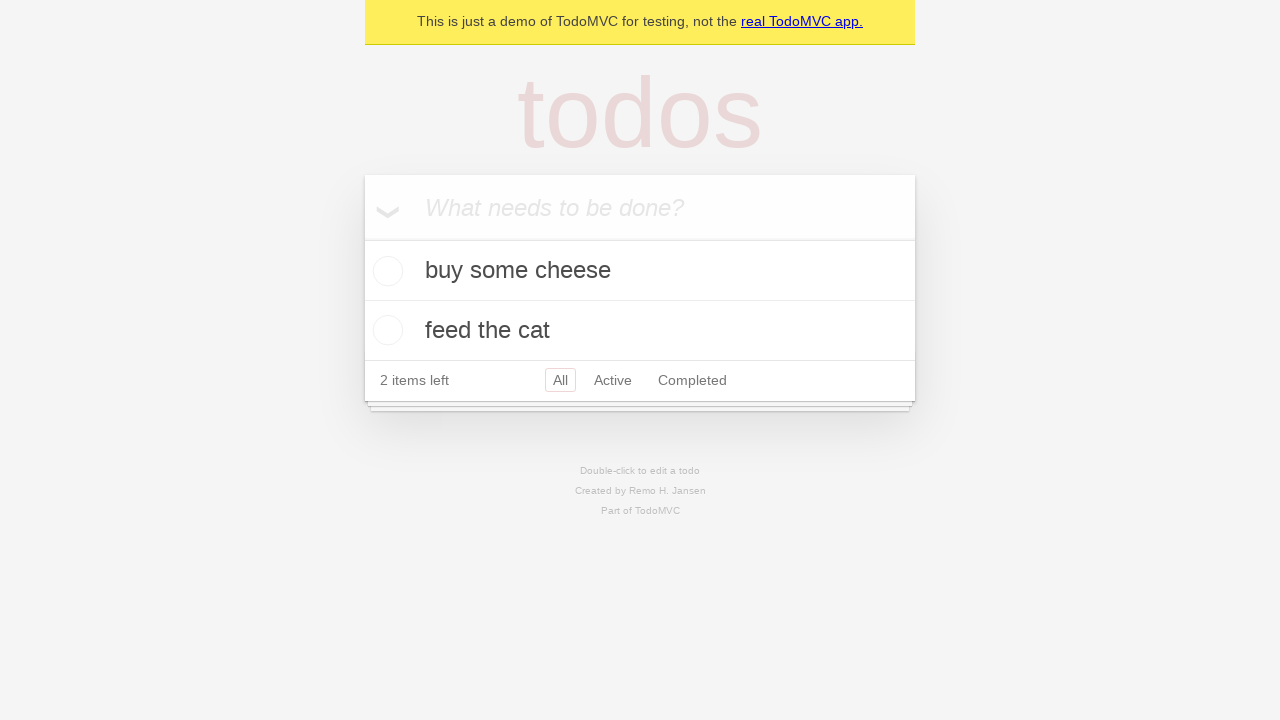

Filled todo input with 'book a doctors appointment' on internal:attr=[placeholder="What needs to be done?"i]
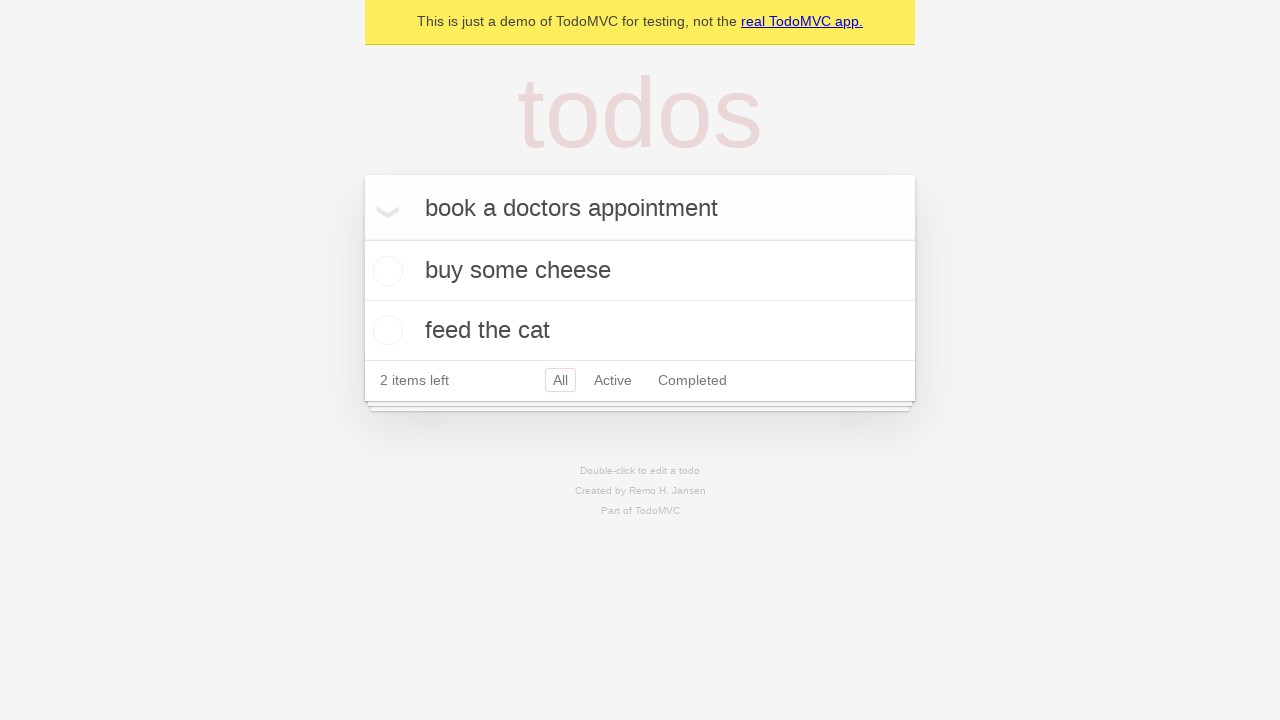

Pressed Enter to create todo 'book a doctors appointment' on internal:attr=[placeholder="What needs to be done?"i]
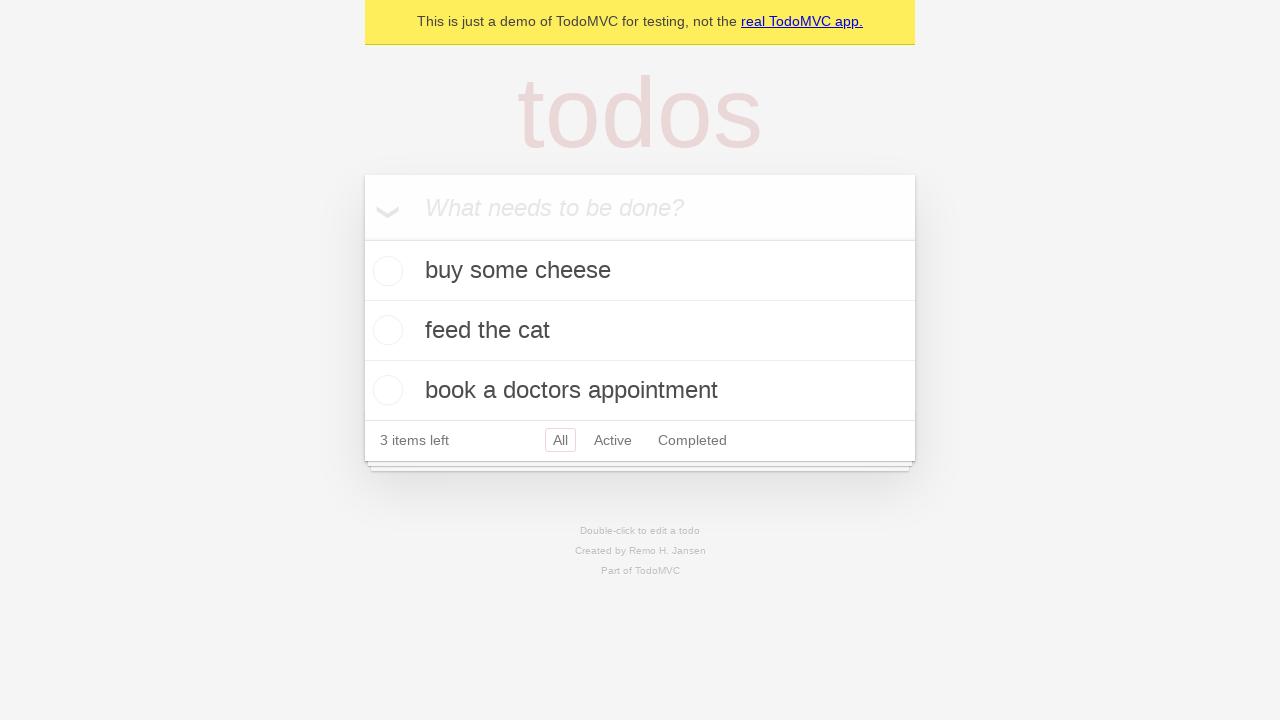

Checked the second todo item at (385, 330) on internal:testid=[data-testid="todo-item"s] >> nth=1 >> internal:role=checkbox
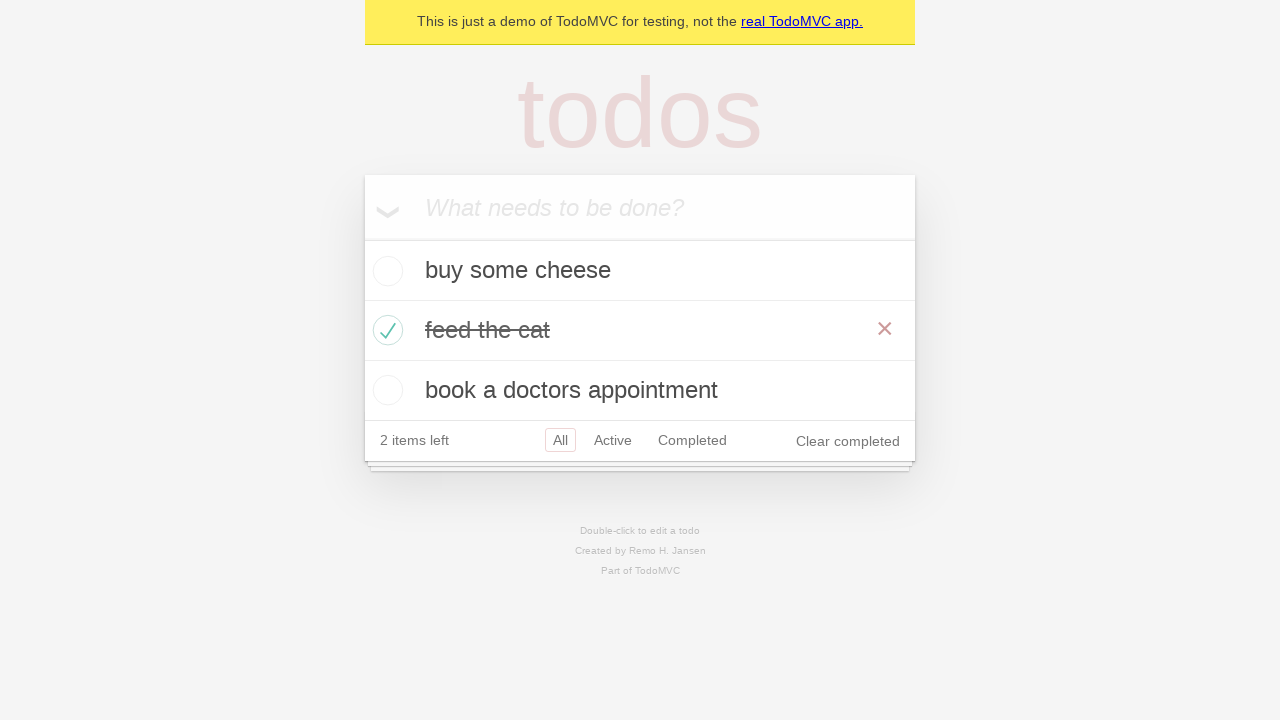

Clicked 'Clear completed' button at (848, 441) on internal:role=button[name="Clear completed"i]
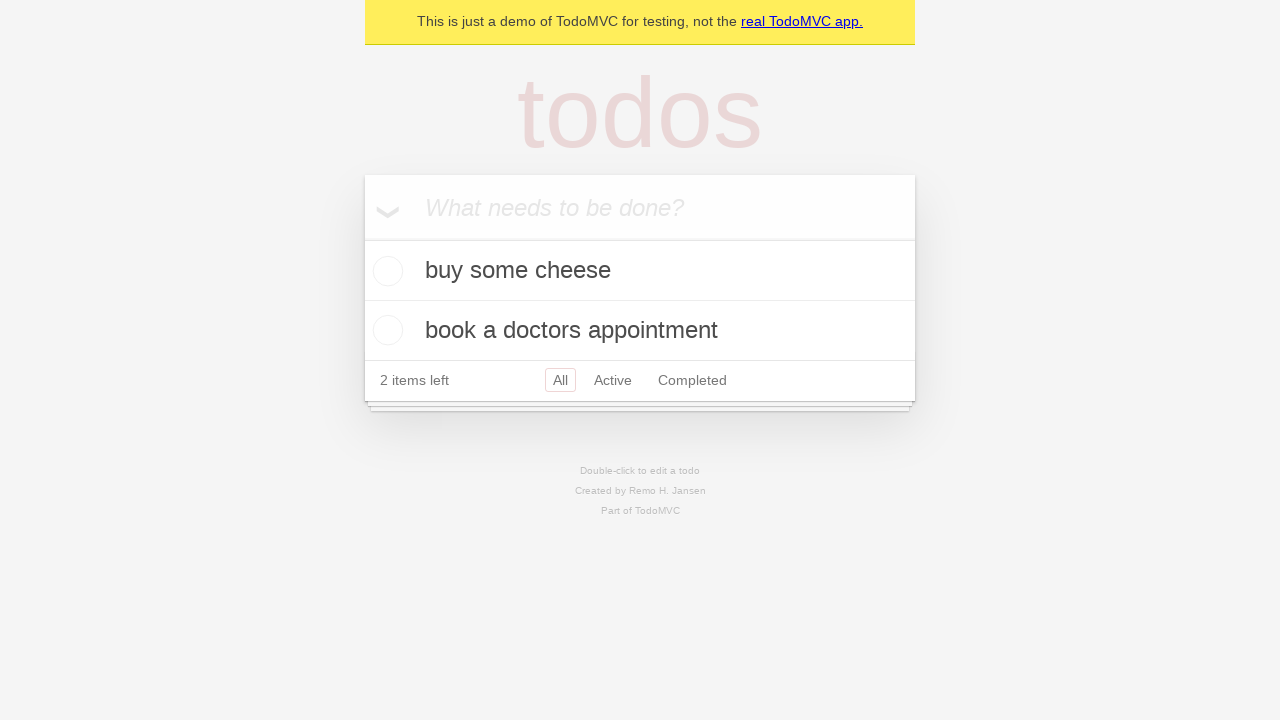

Verified that completed item was removed - 2 items remaining
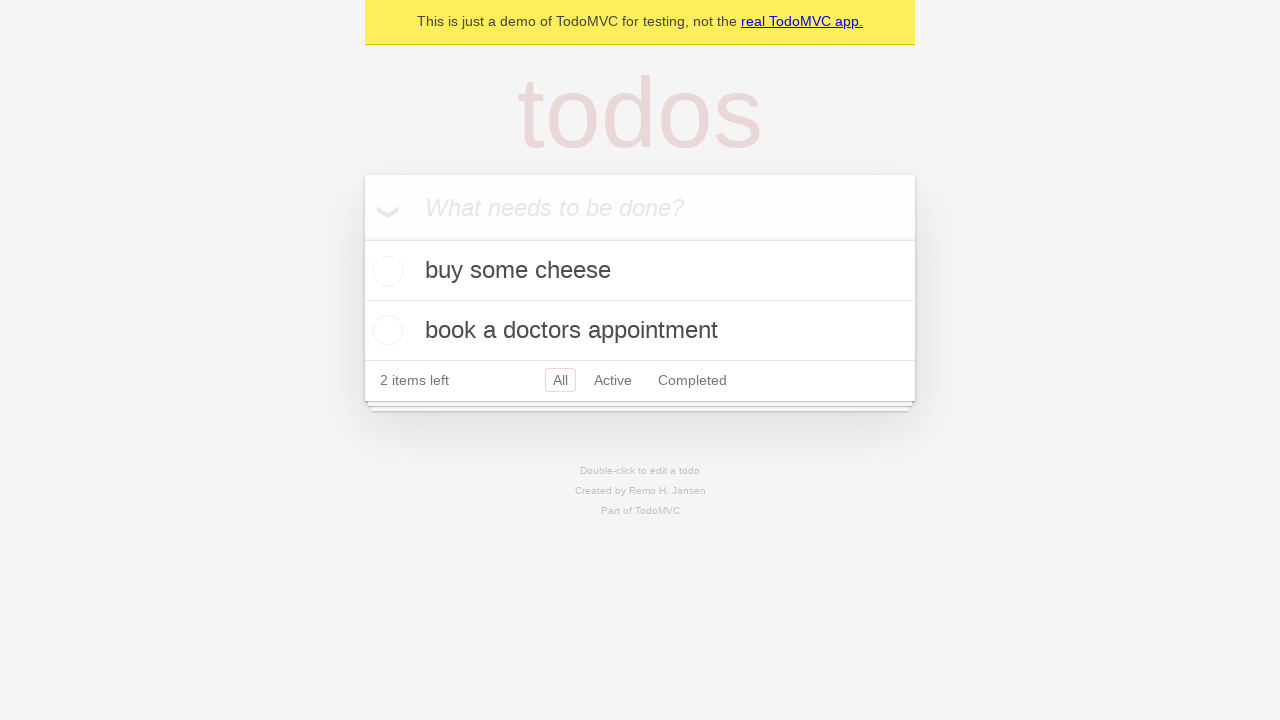

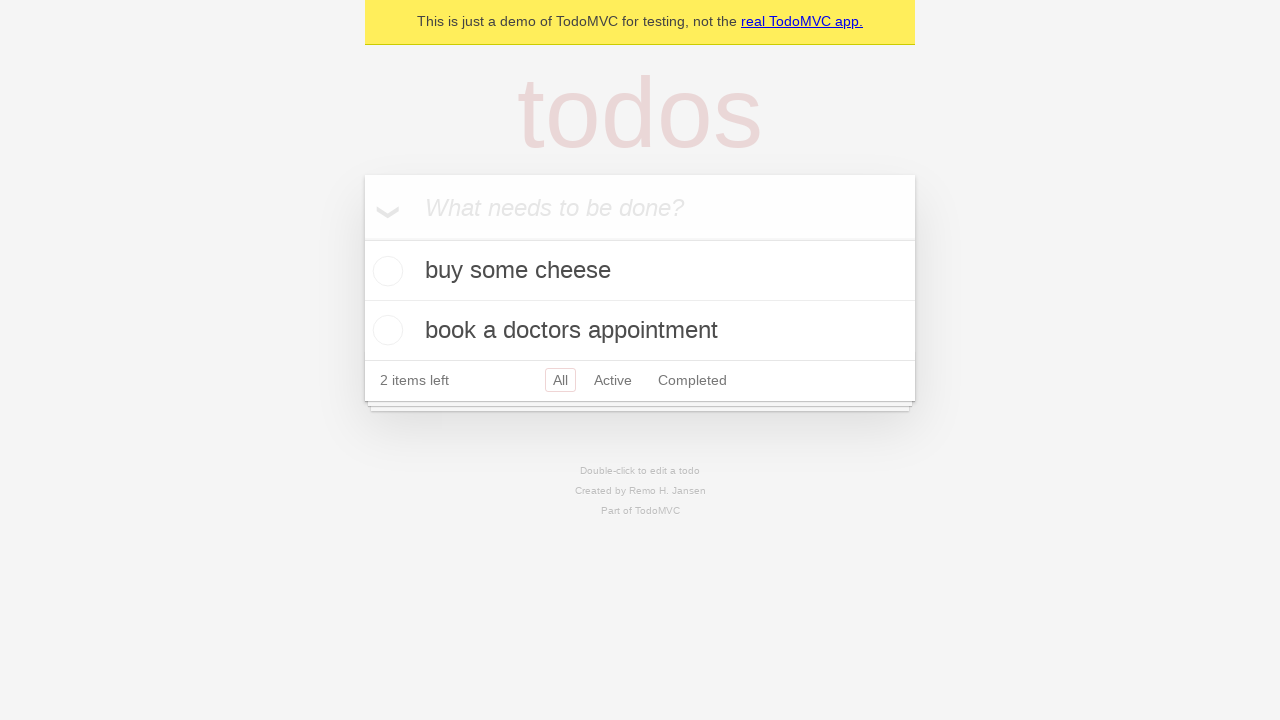